Tests calendar/datepicker interaction by clicking on a date input field, navigating through months using the "Next" button until reaching October, demonstrating how to handle calendar widgets in browser automation.

Starting URL: https://seleniumpractise.blogspot.com/2016/08/how-to-handle-calendar-in-selenium.html

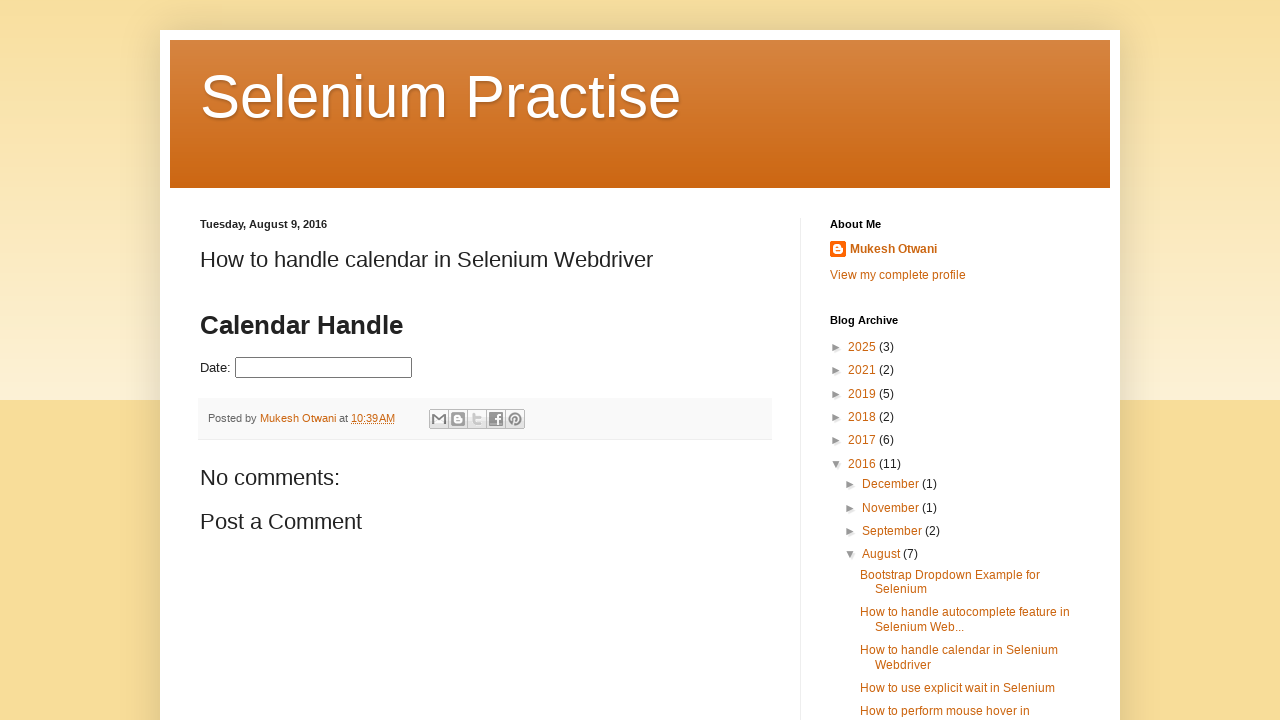

Clicked on datepicker input to open calendar at (324, 368) on input#datepicker
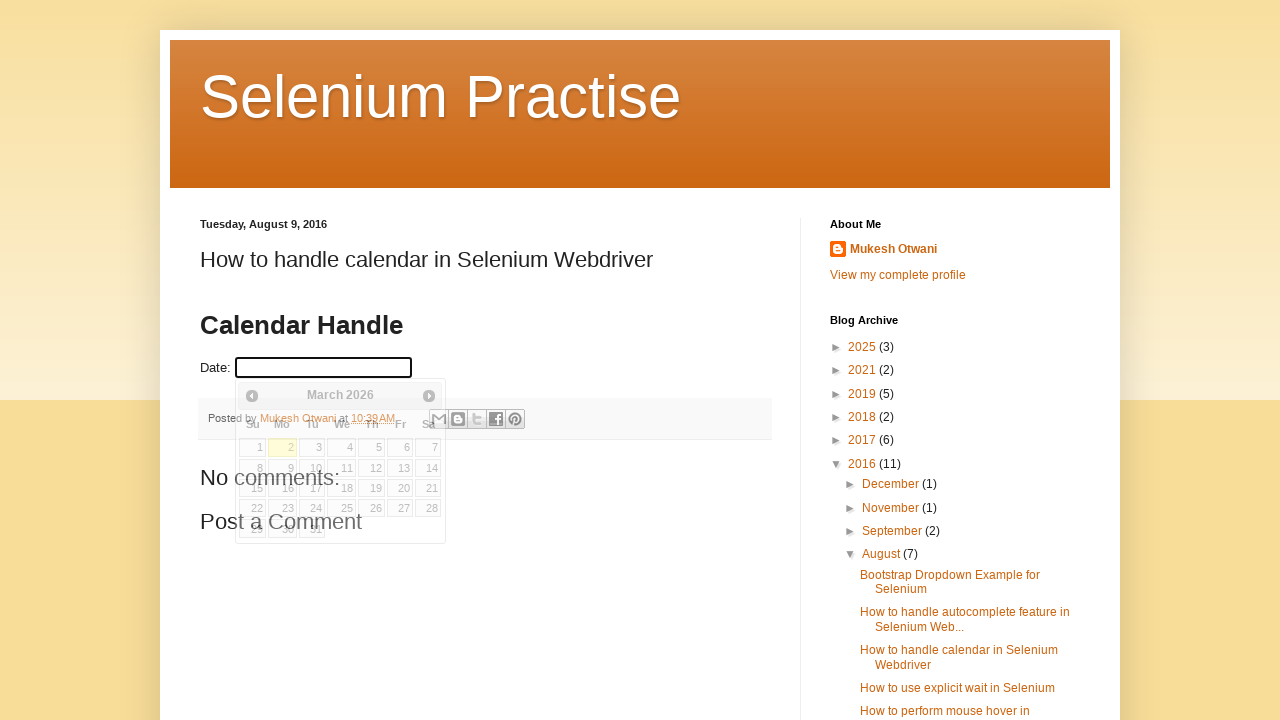

Calendar widget appeared with month selector
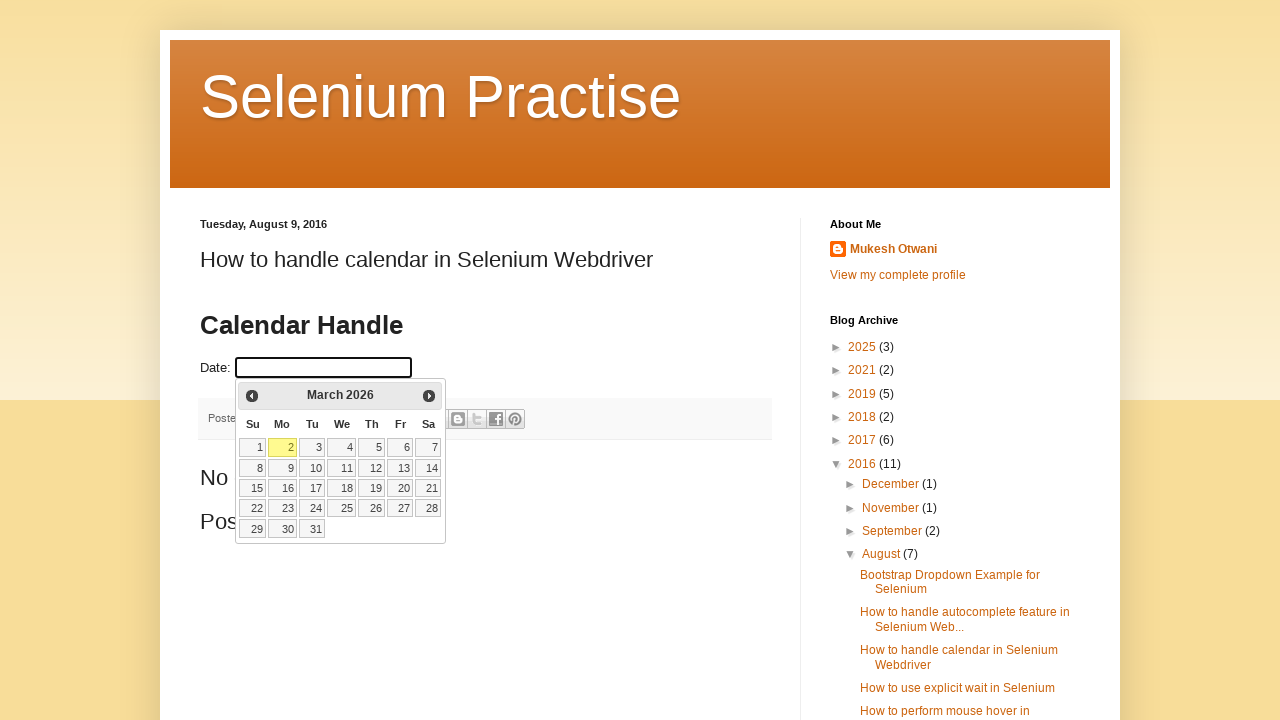

Retrieved current month: March
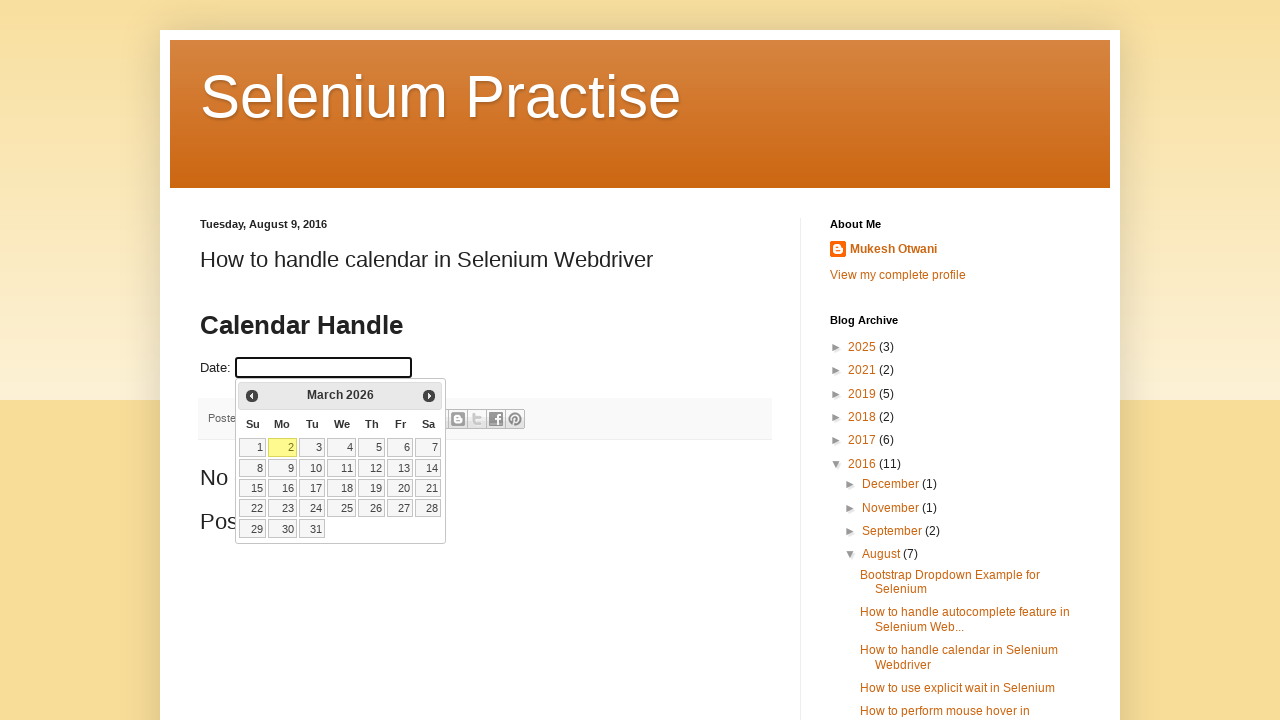

Clicked Next button to navigate to next month at (429, 396) on span:text('Next')
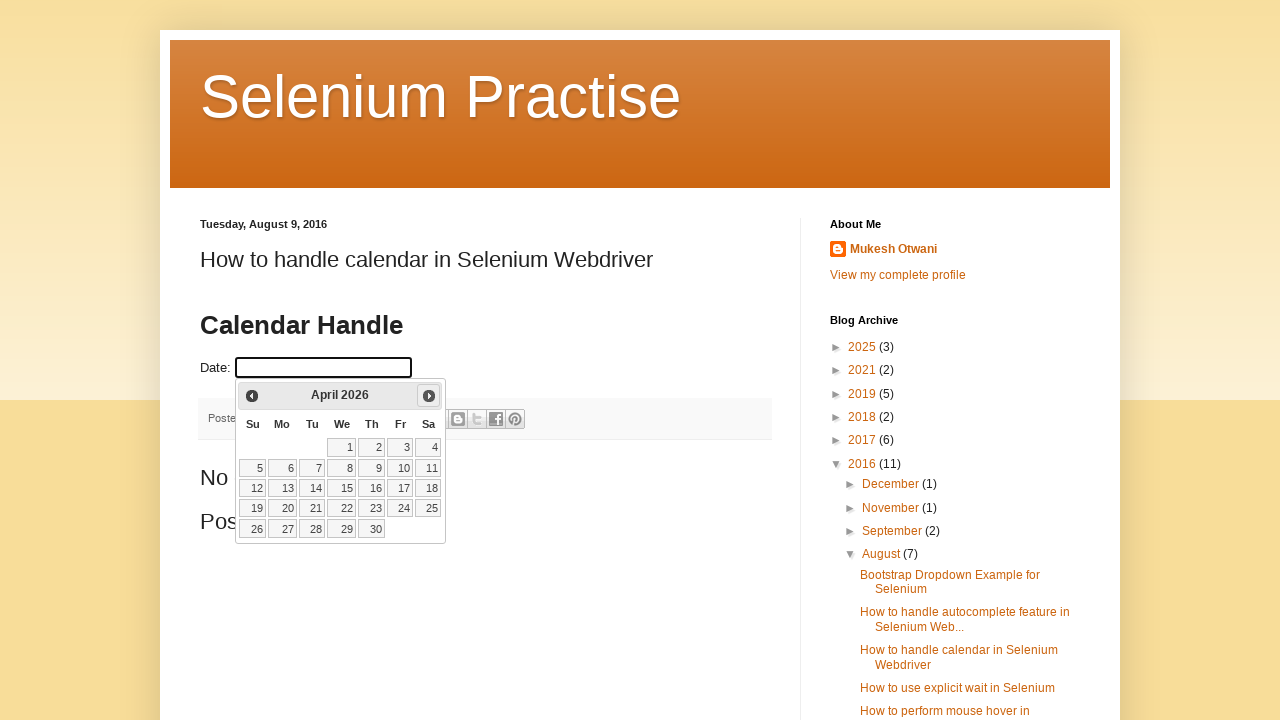

Waited for calendar to update
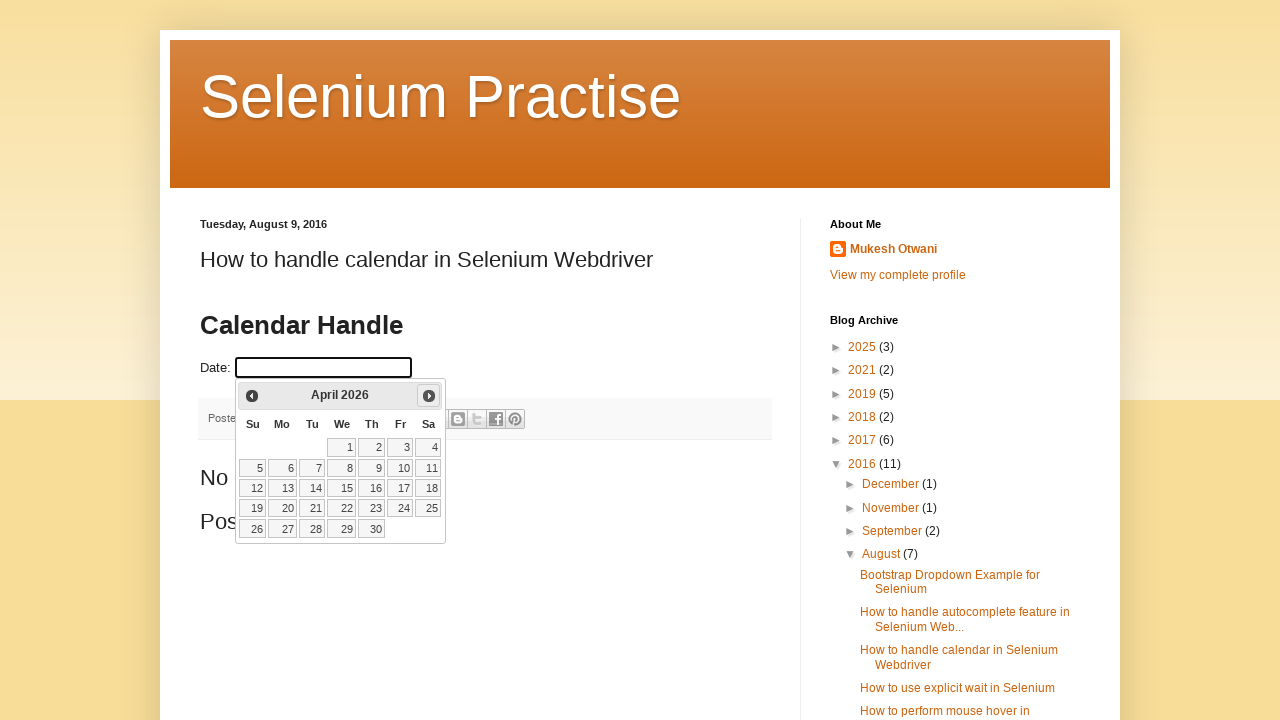

Retrieved updated month: April
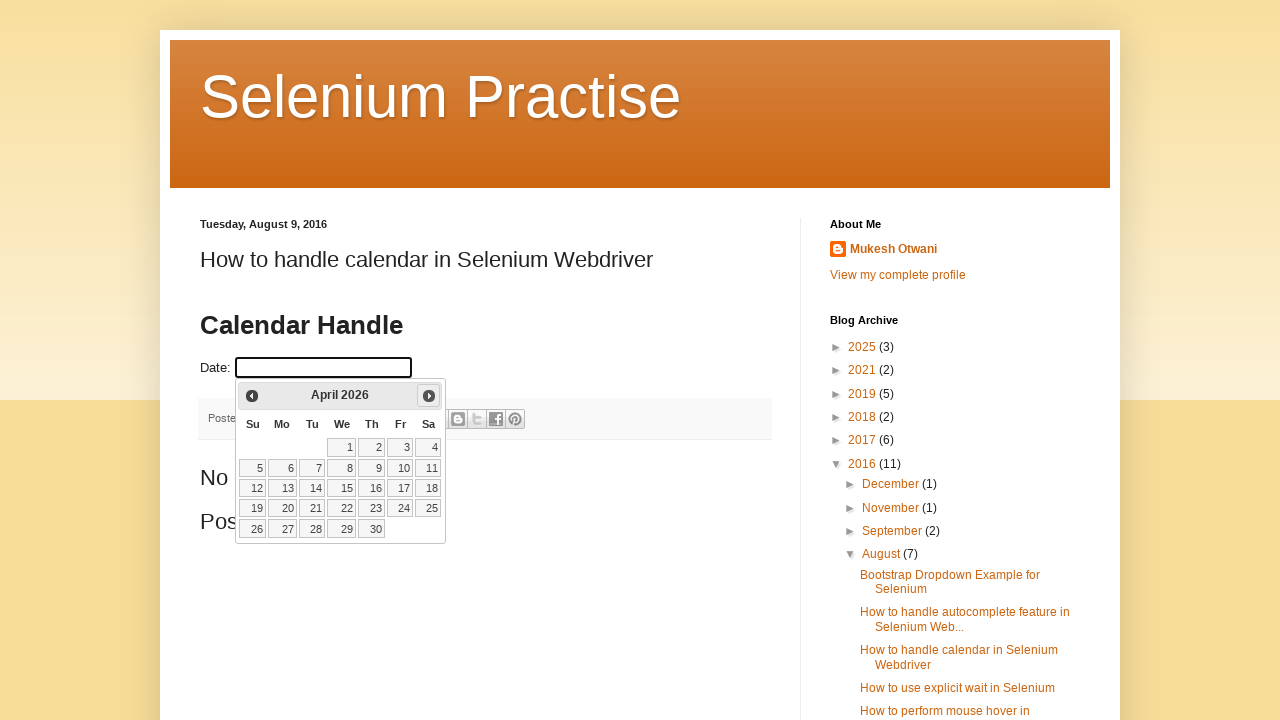

Clicked Next button to navigate to next month at (429, 396) on span:text('Next')
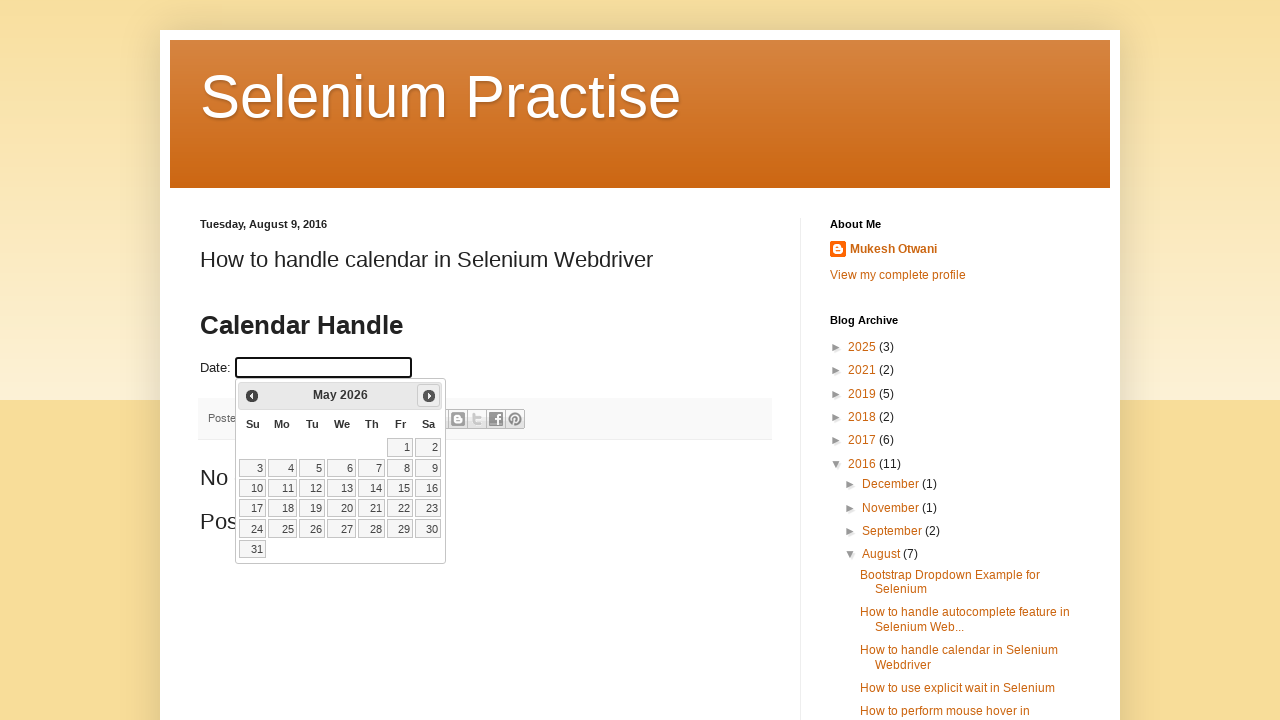

Waited for calendar to update
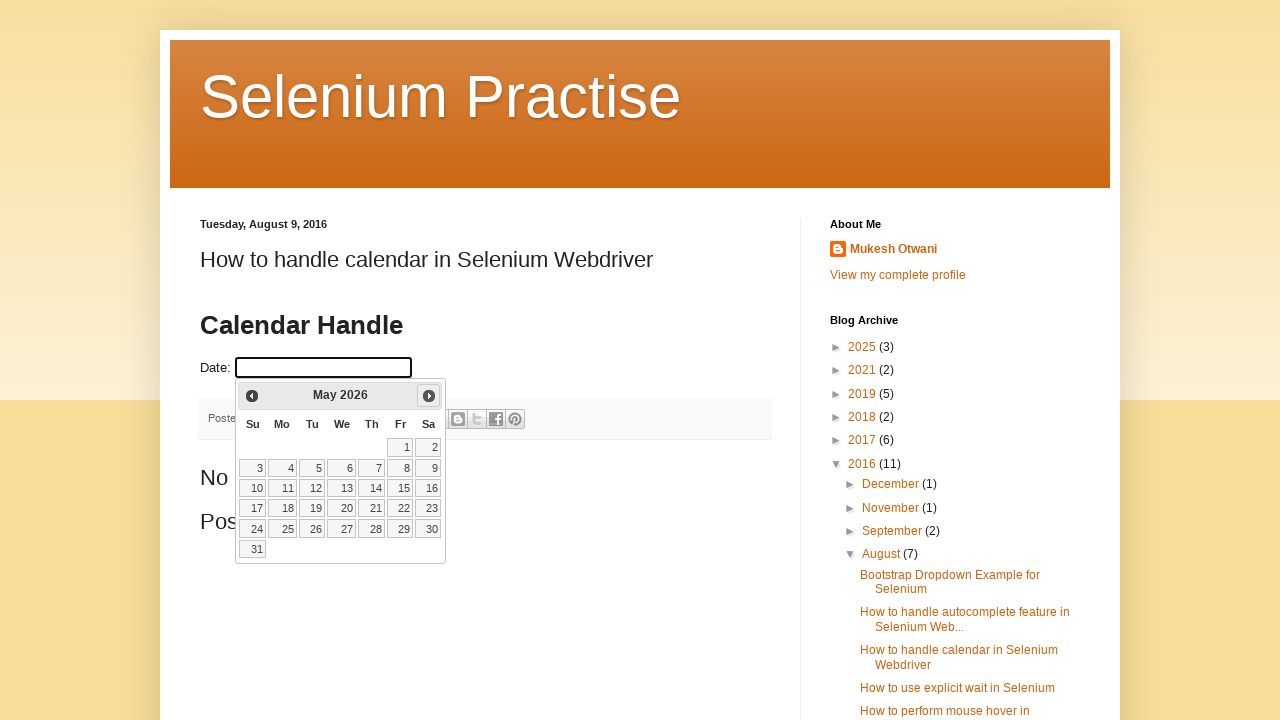

Retrieved updated month: May
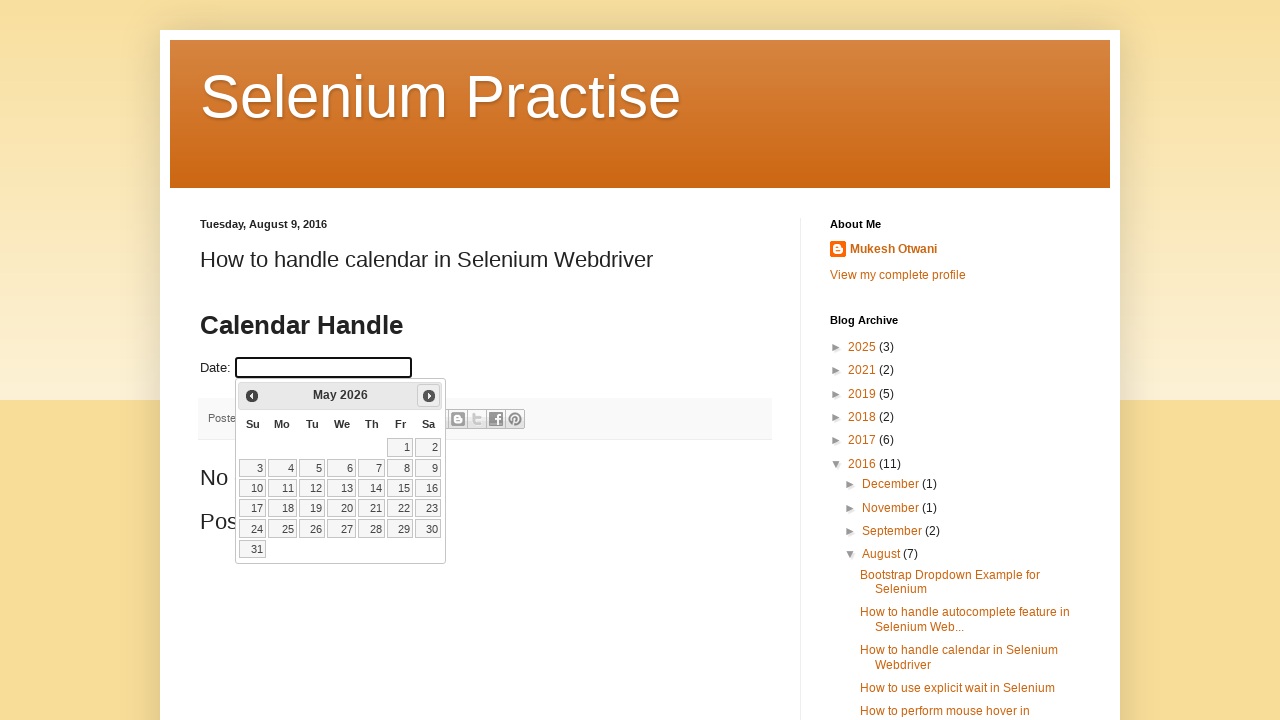

Clicked Next button to navigate to next month at (429, 396) on span:text('Next')
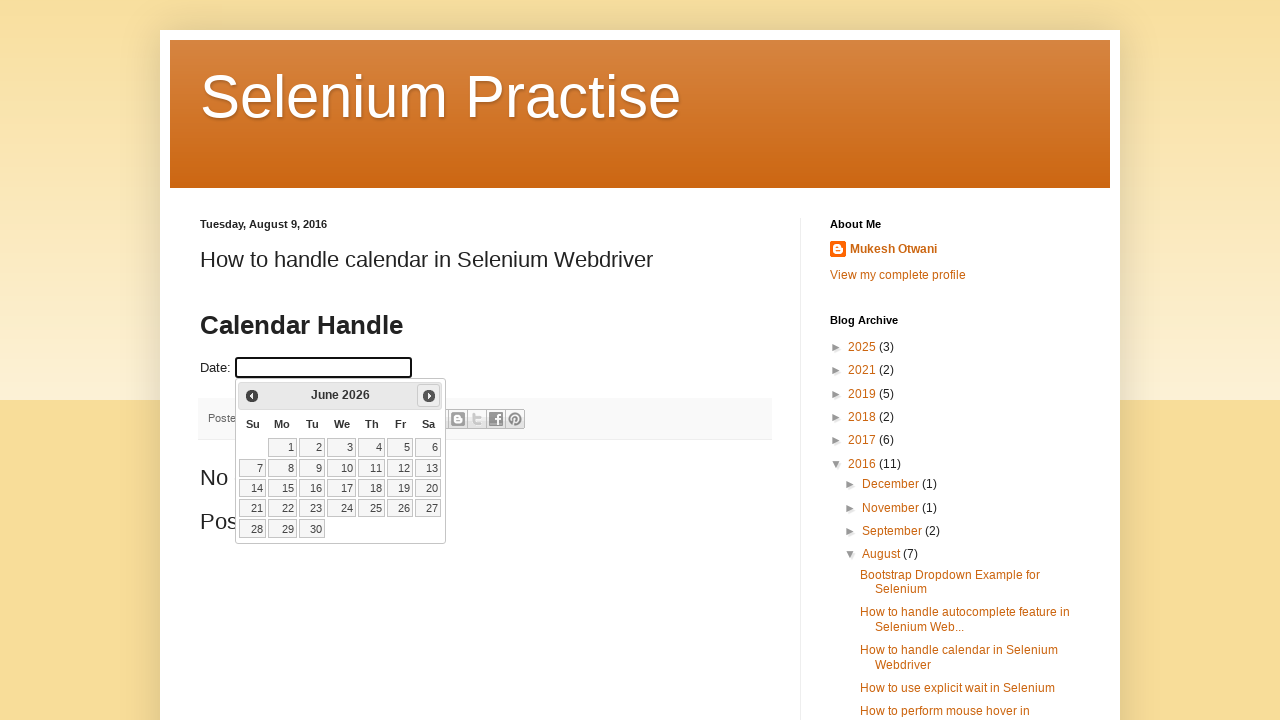

Waited for calendar to update
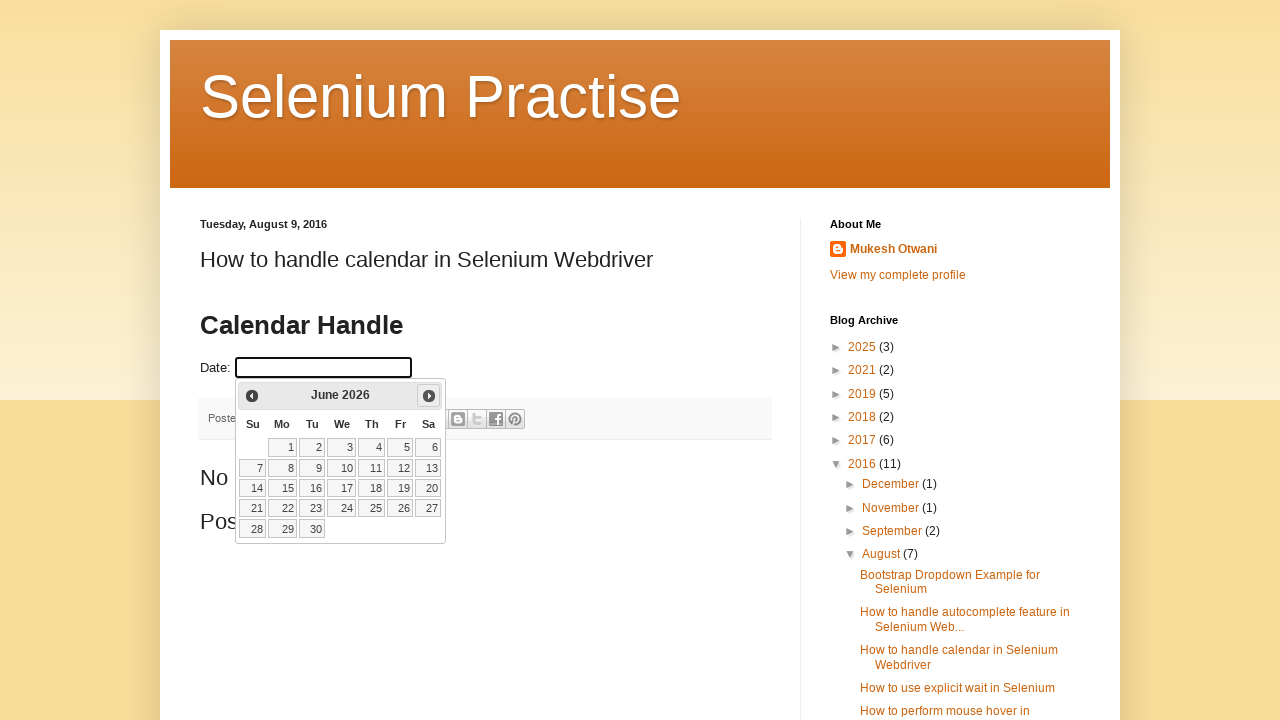

Retrieved updated month: June
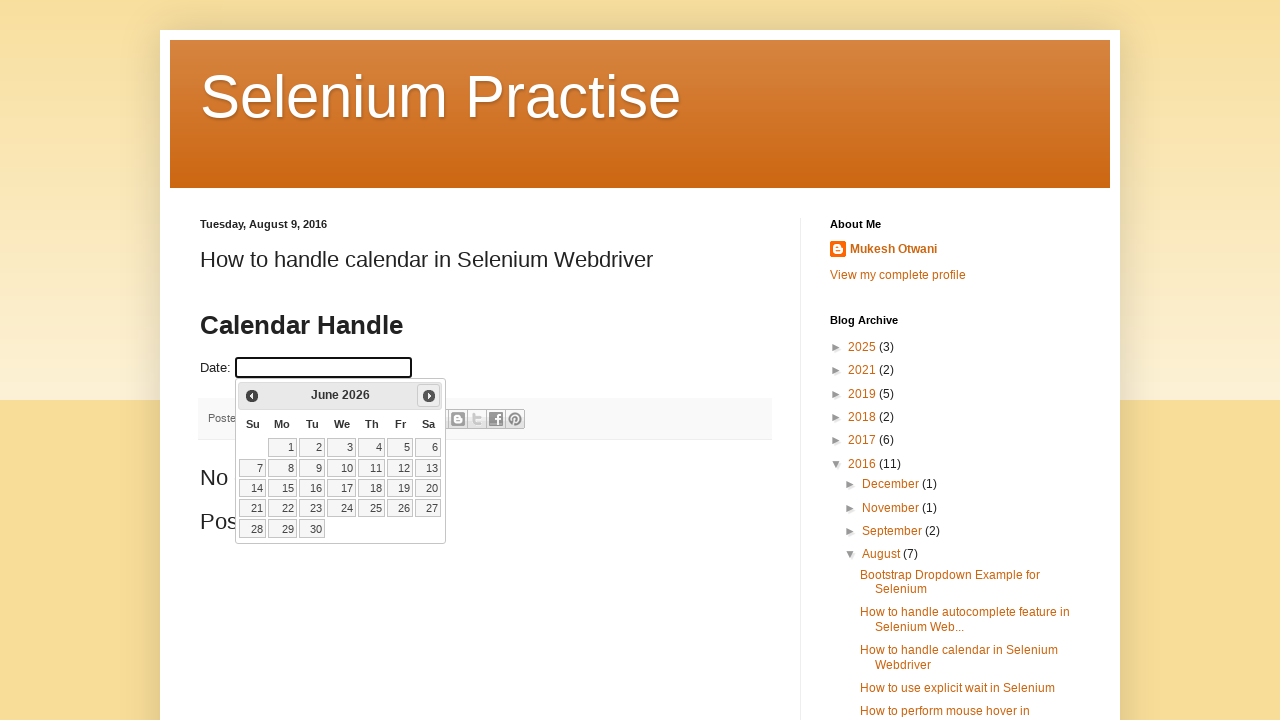

Clicked Next button to navigate to next month at (429, 396) on span:text('Next')
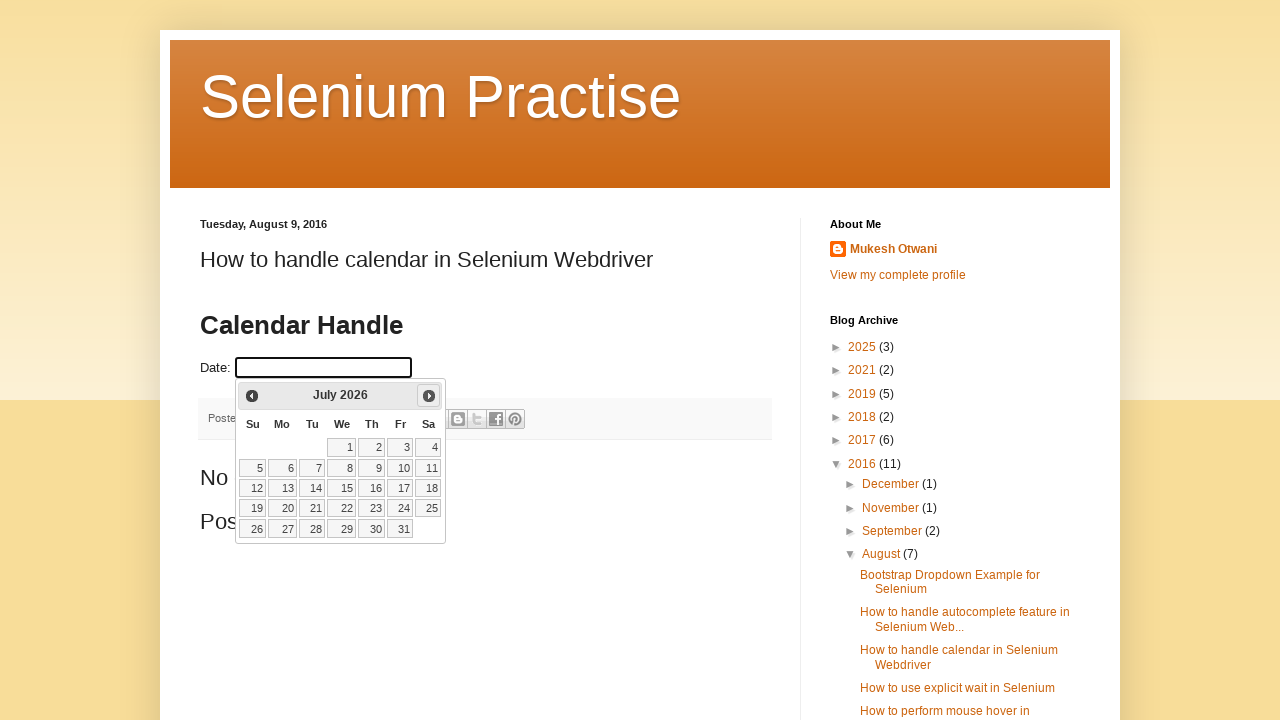

Waited for calendar to update
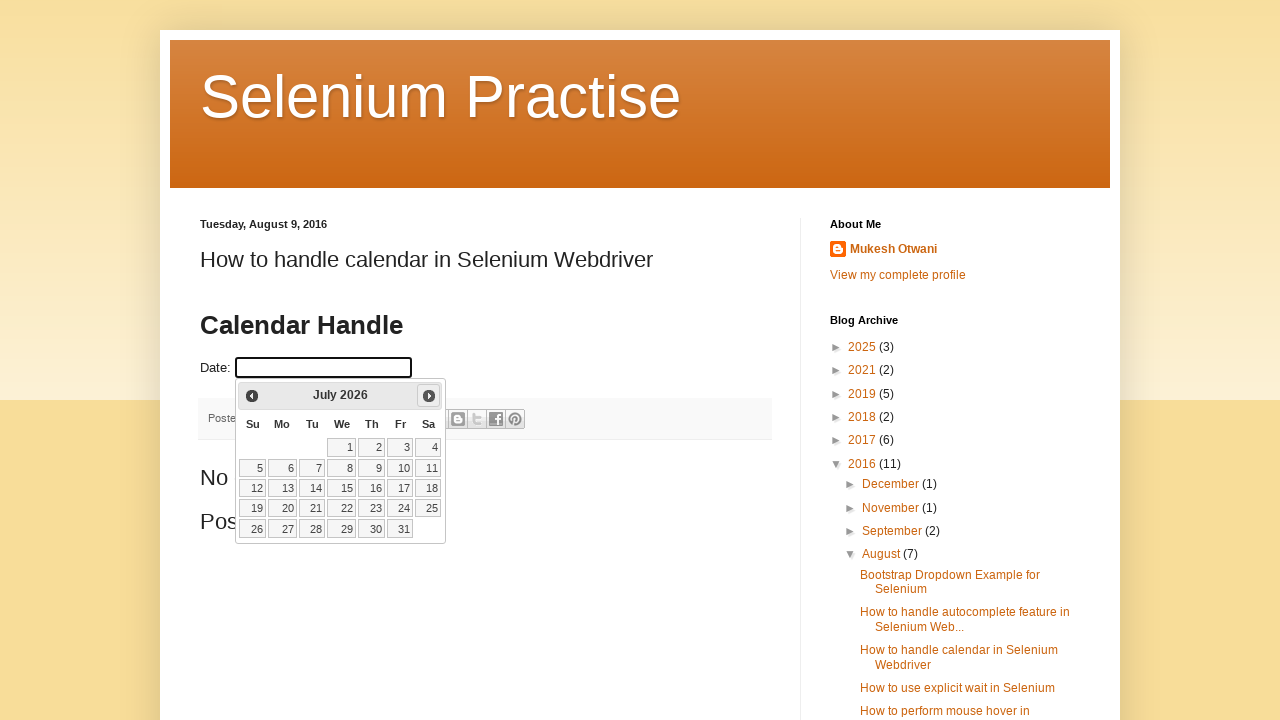

Retrieved updated month: July
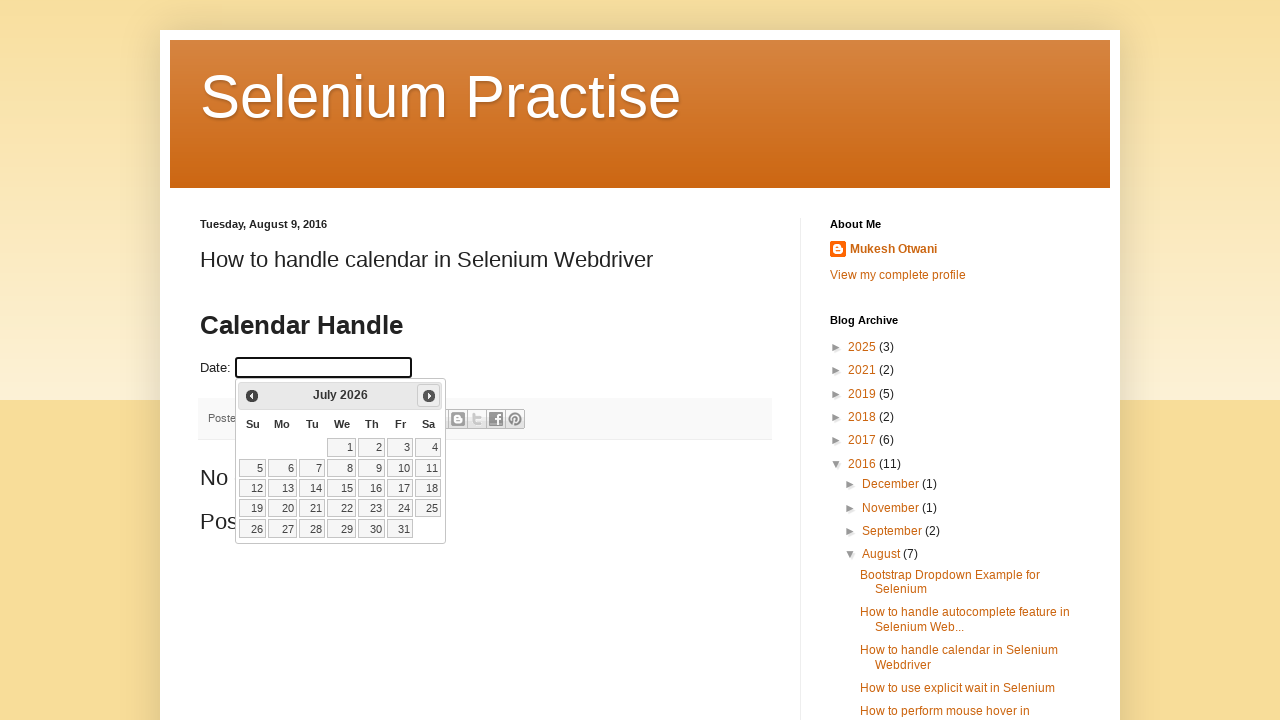

Clicked Next button to navigate to next month at (429, 396) on span:text('Next')
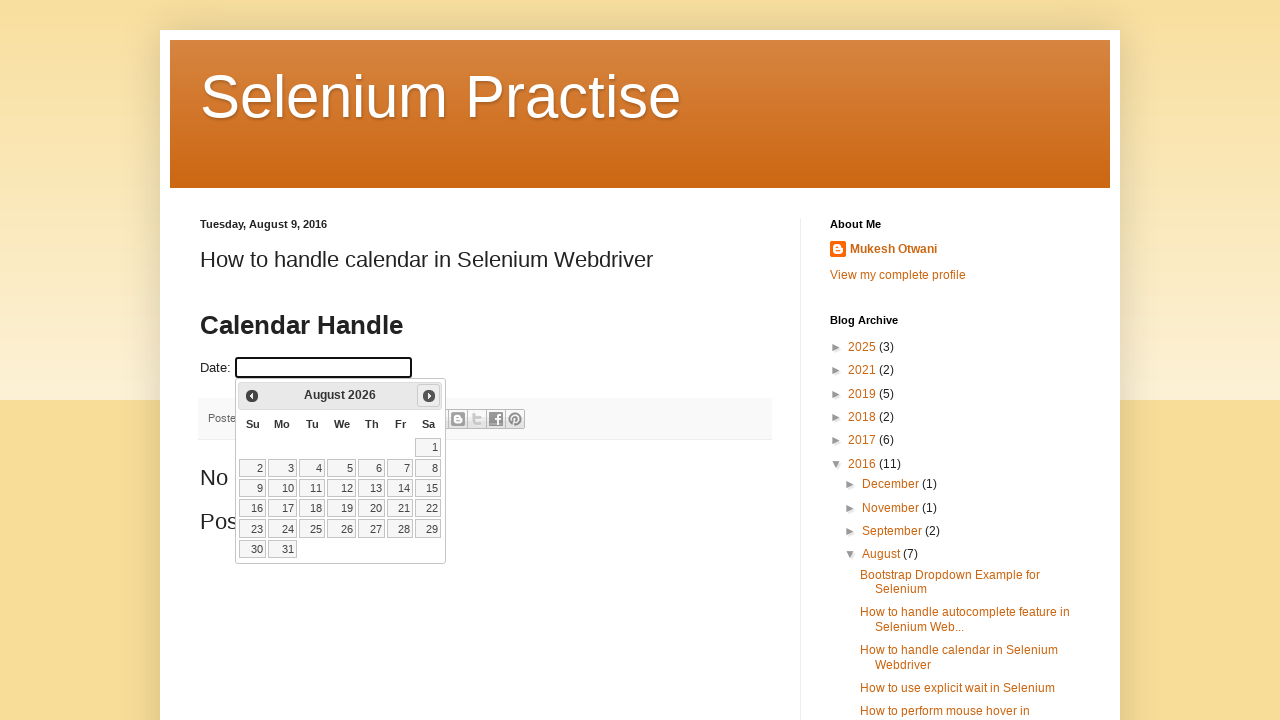

Waited for calendar to update
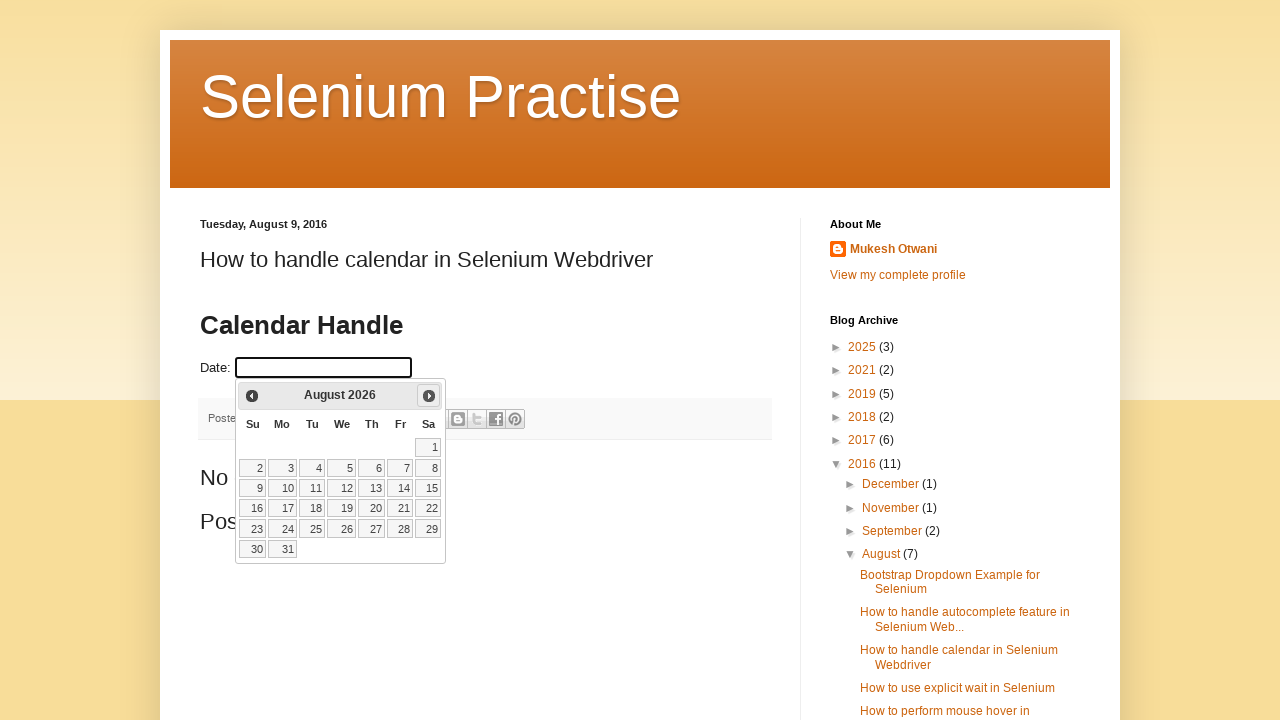

Retrieved updated month: August
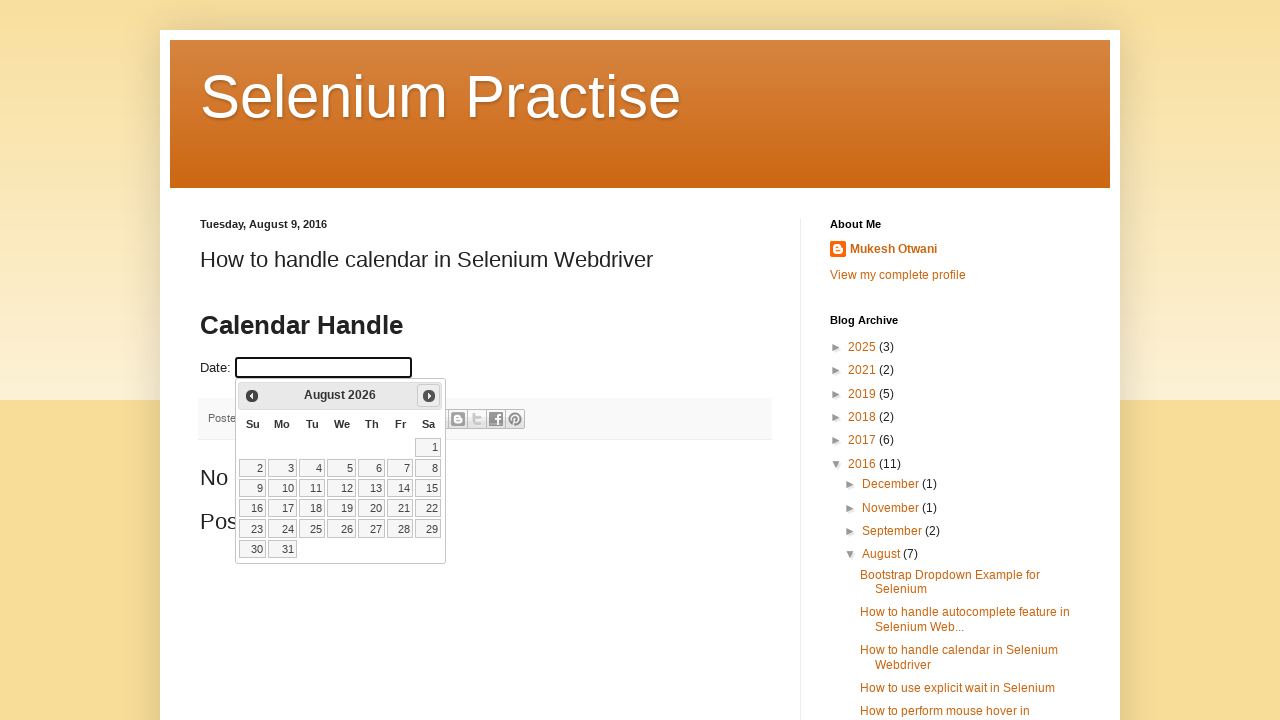

Clicked Next button to navigate to next month at (429, 396) on span:text('Next')
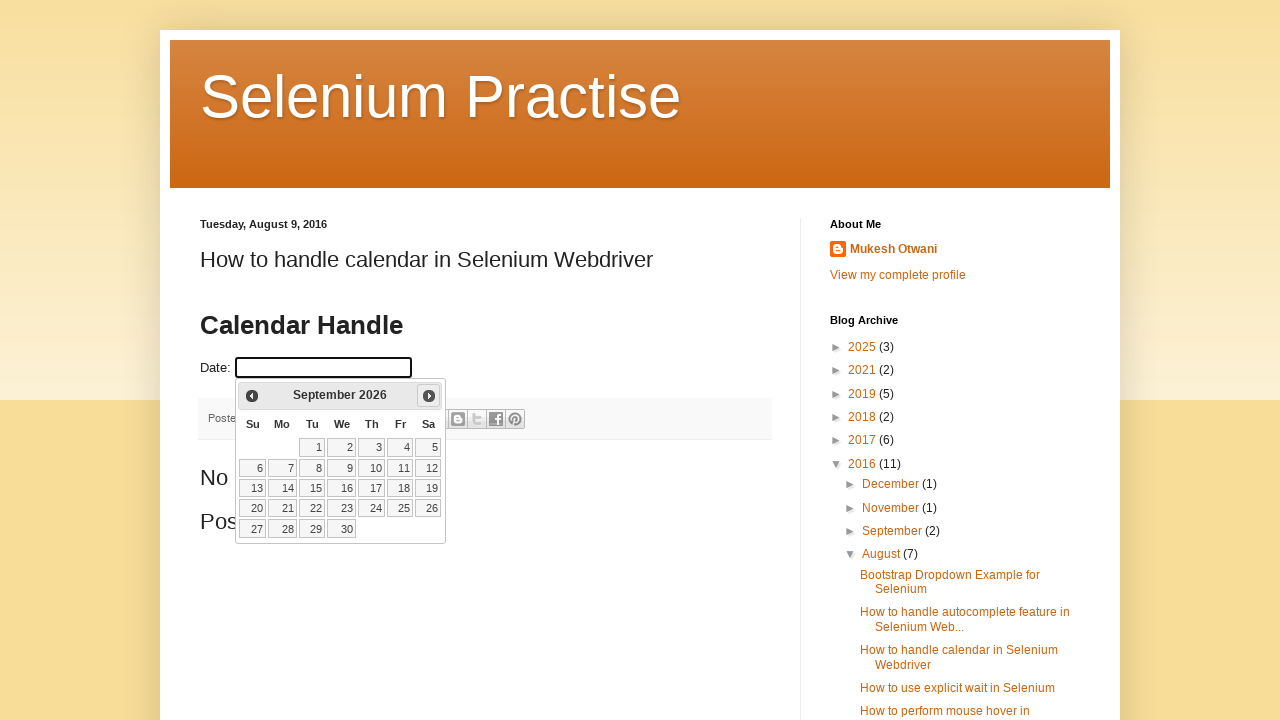

Waited for calendar to update
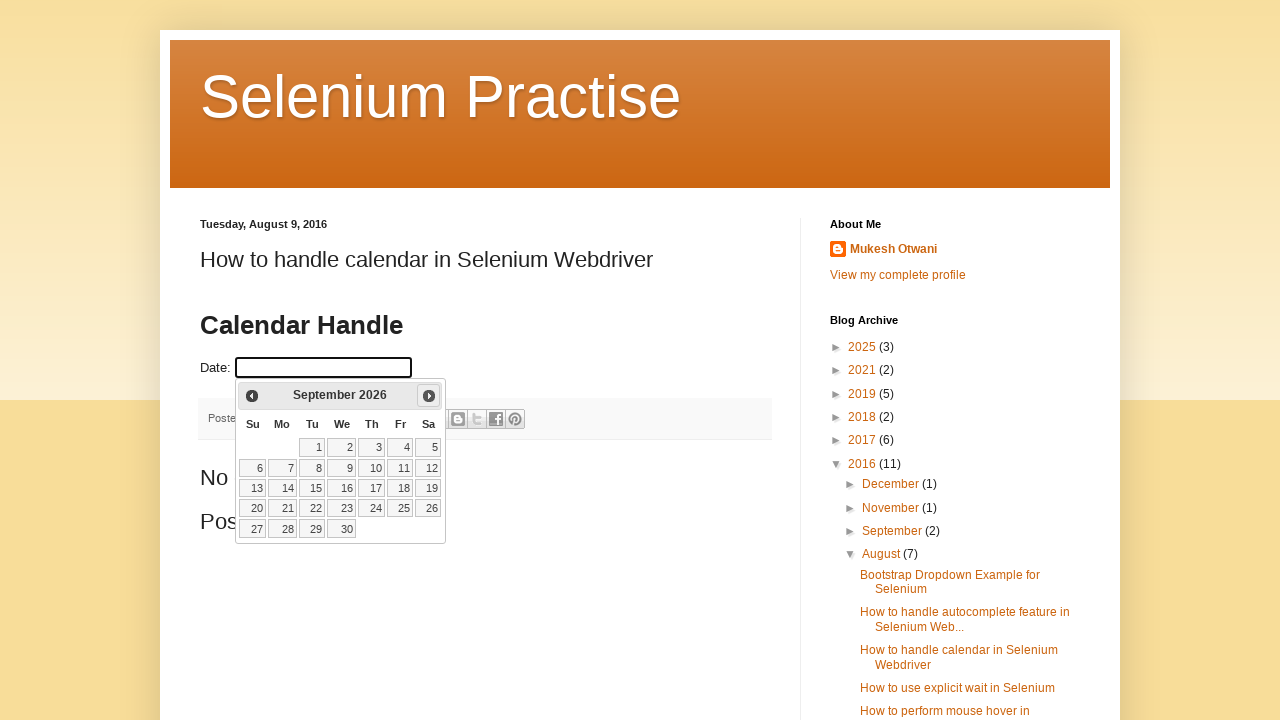

Retrieved updated month: September
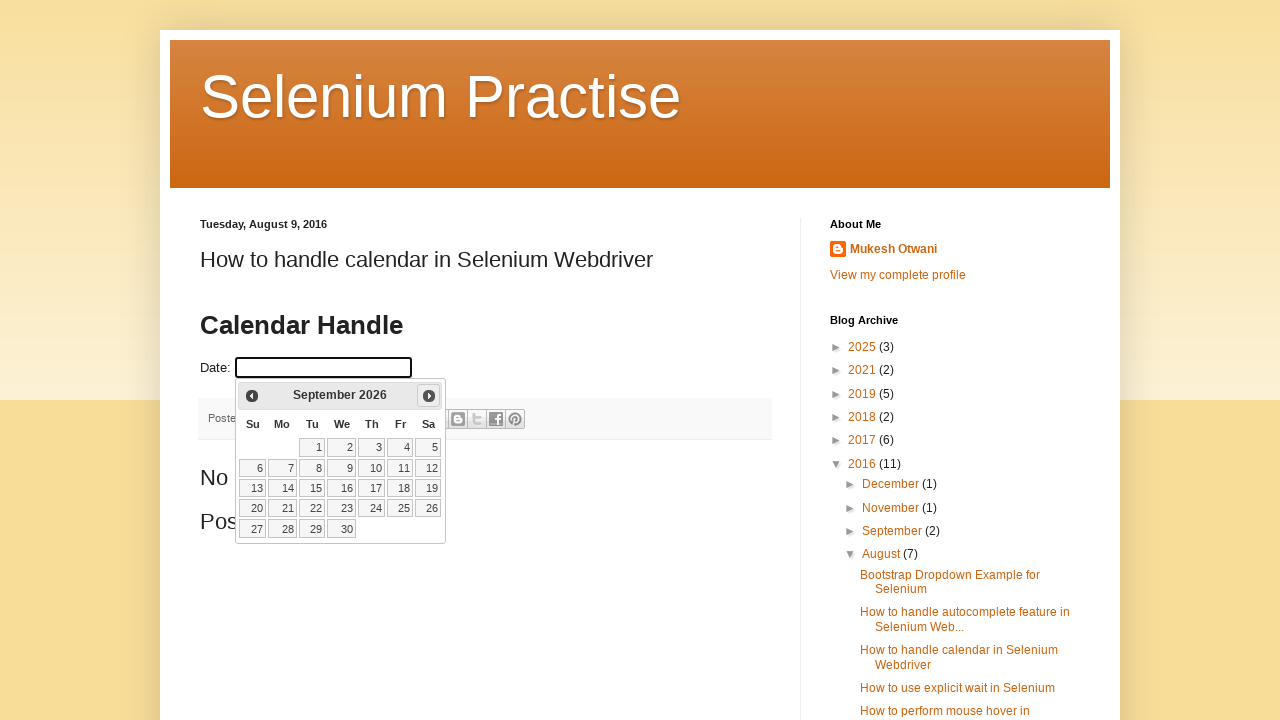

Clicked Next button to navigate to next month at (429, 396) on span:text('Next')
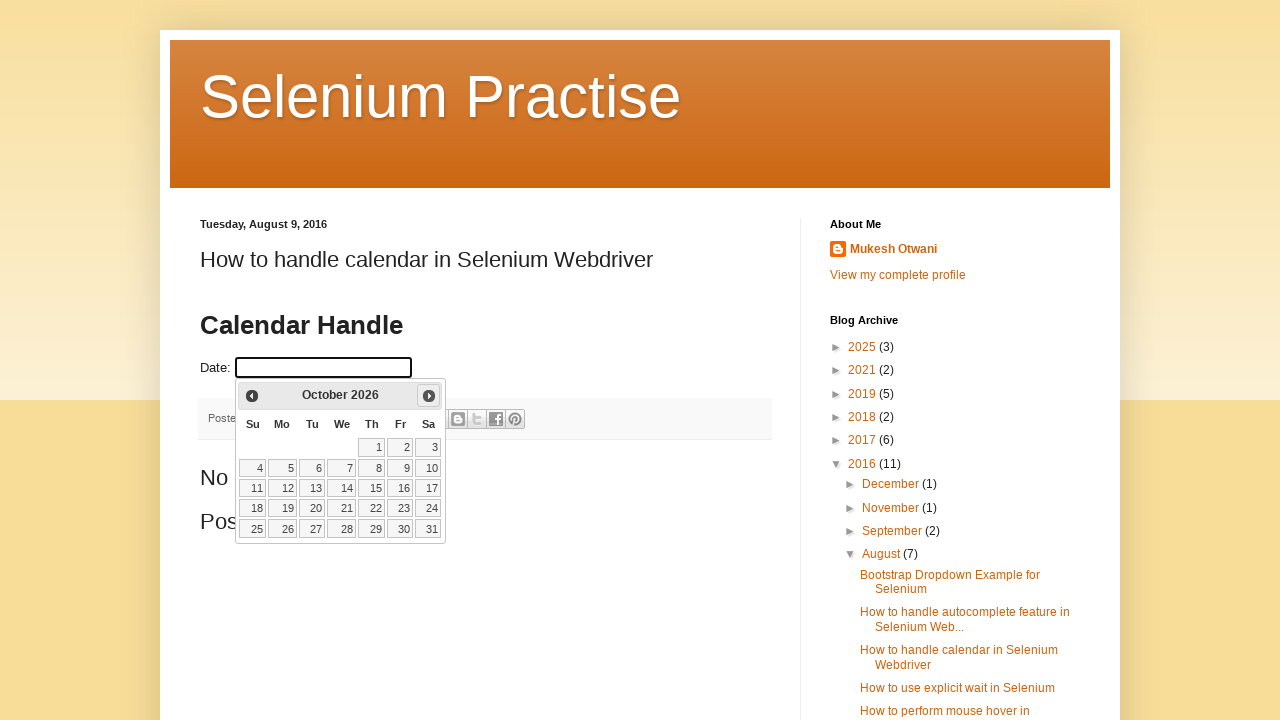

Waited for calendar to update
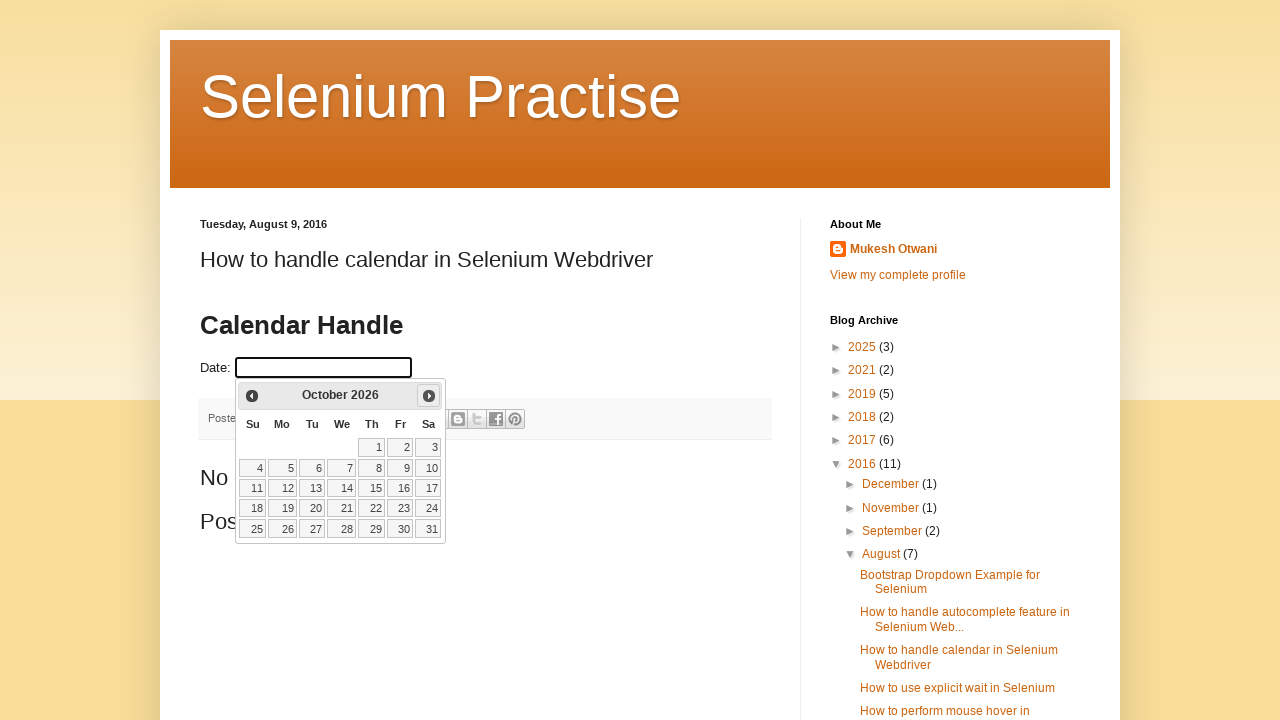

Retrieved updated month: October
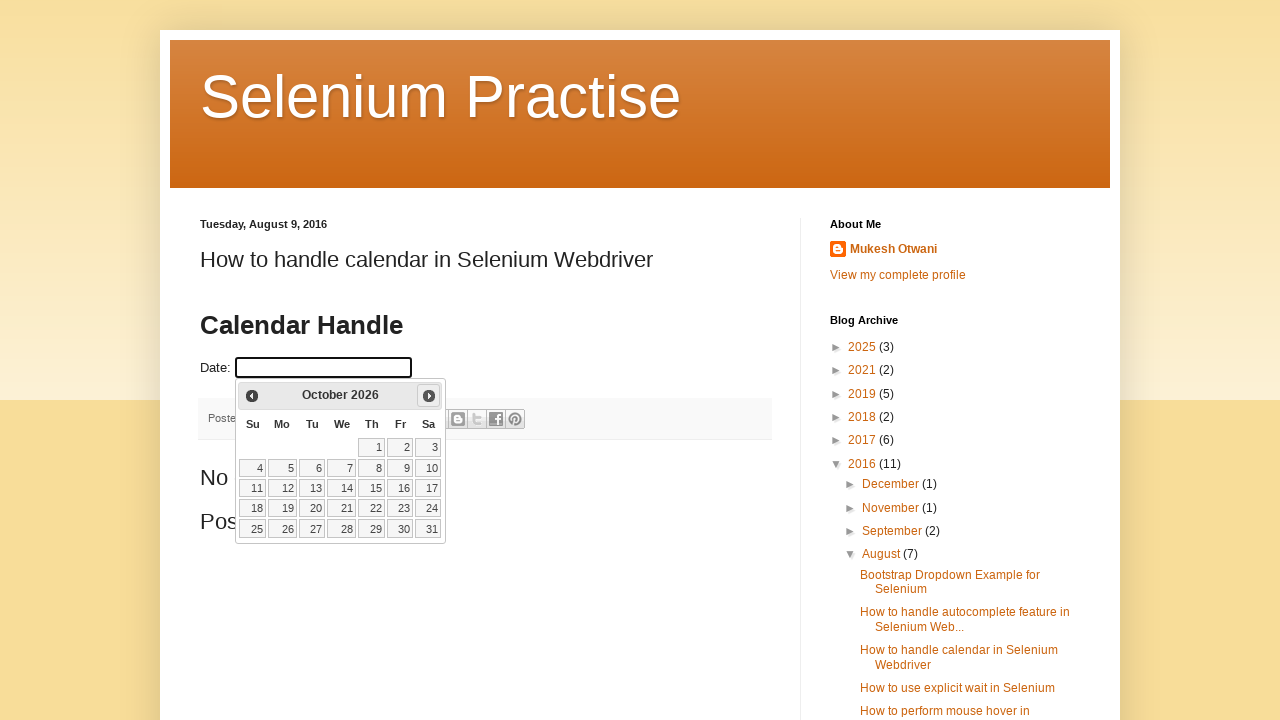

Clicked on the 15th day in October calendar at (372, 488) on a:text('15')
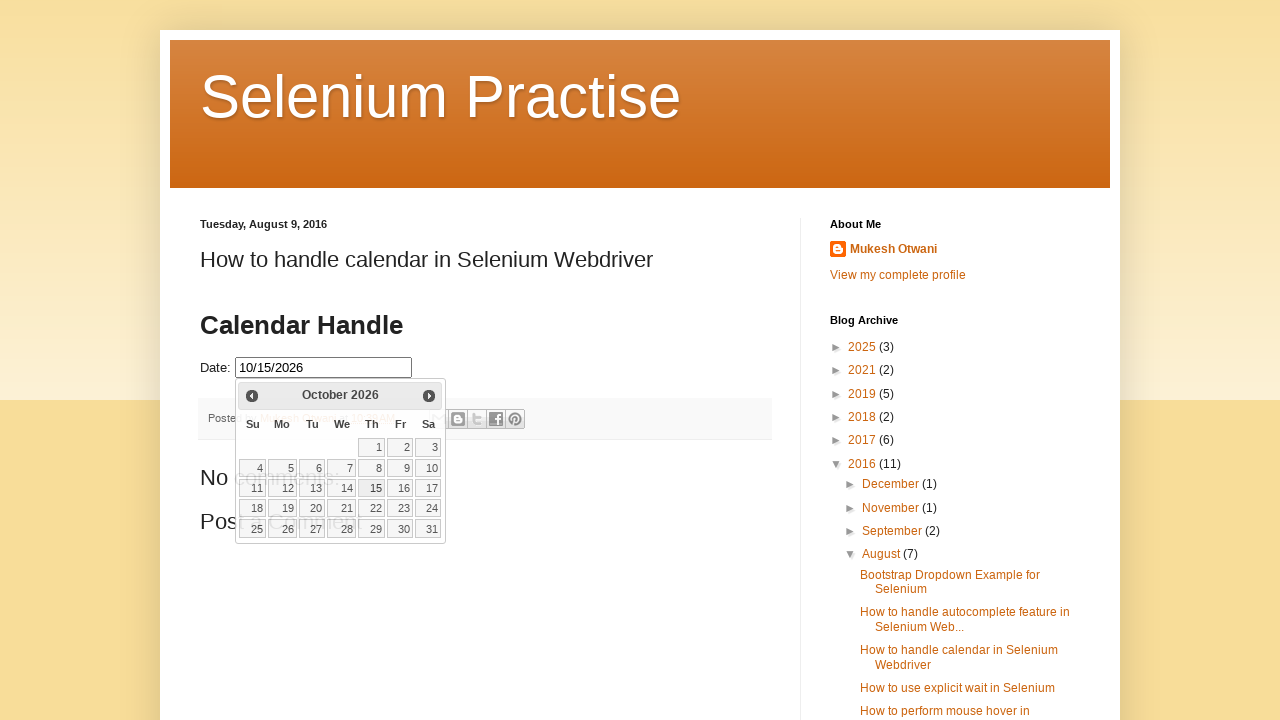

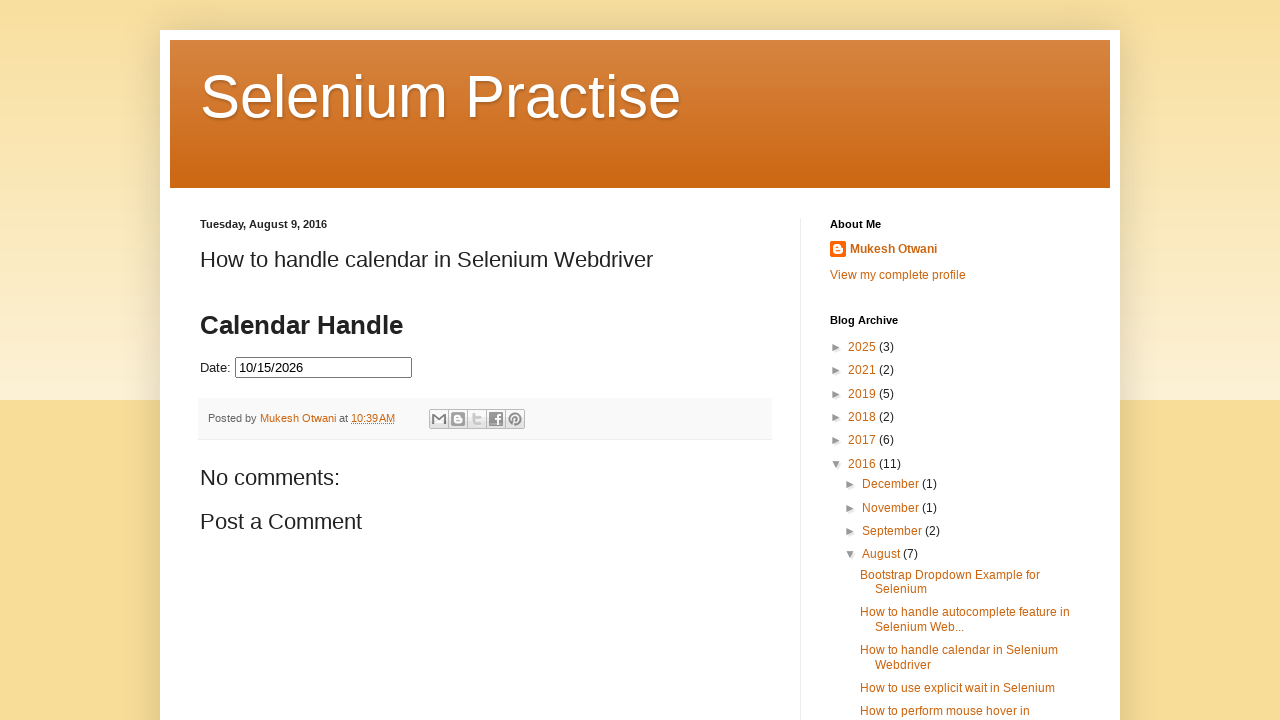